Navigates to YouTube homepage and refreshes the webpage to test the browser refresh functionality

Starting URL: https://www.youtube.com/

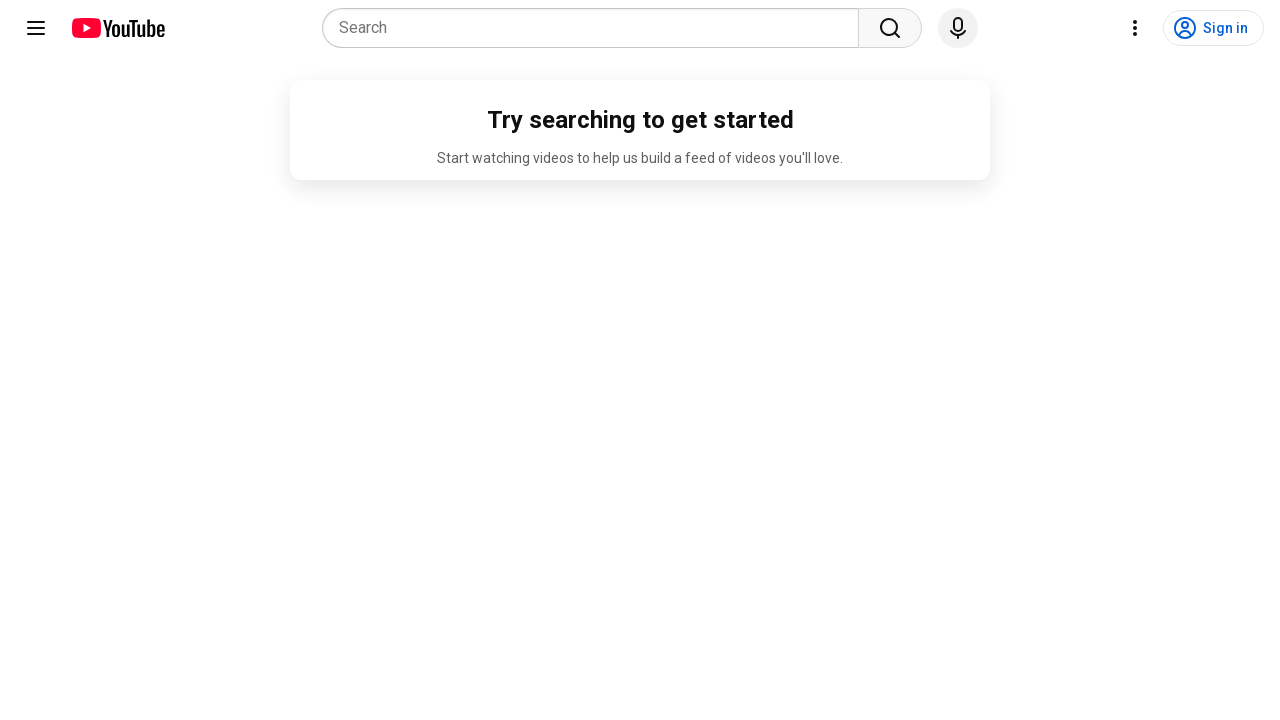

YouTube homepage loaded (DOM content loaded)
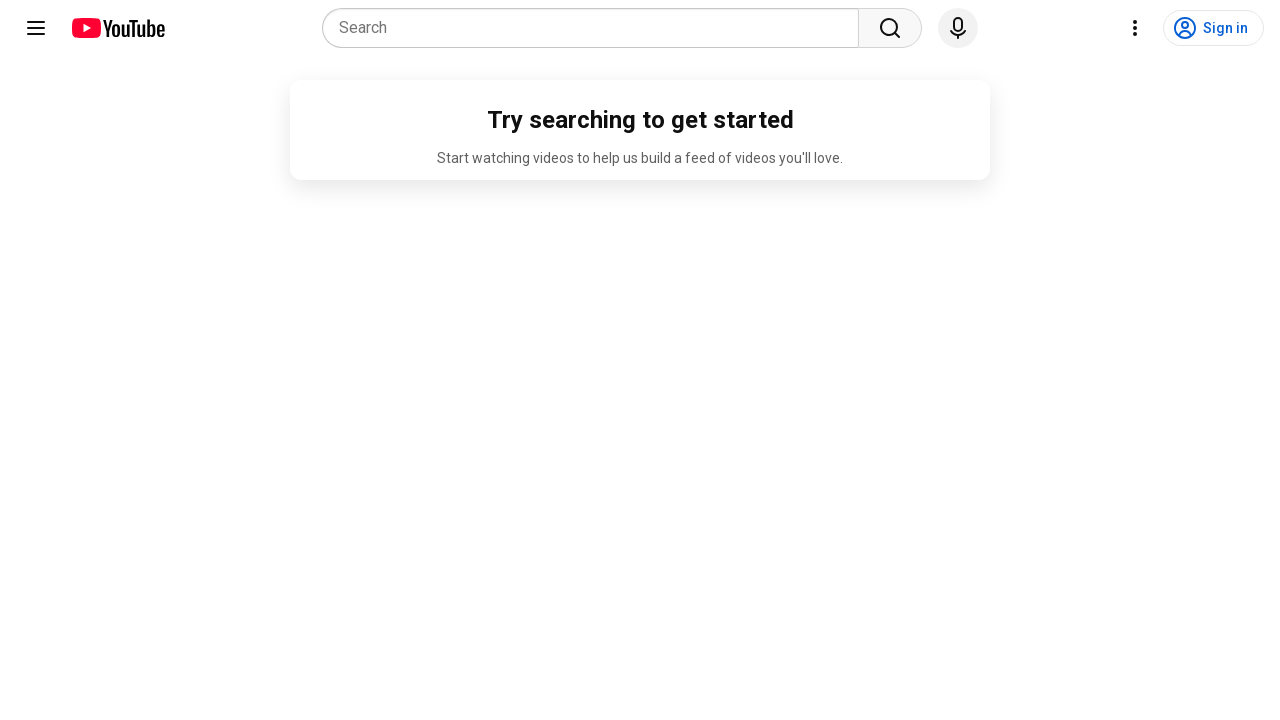

Webpage refreshed using reload()
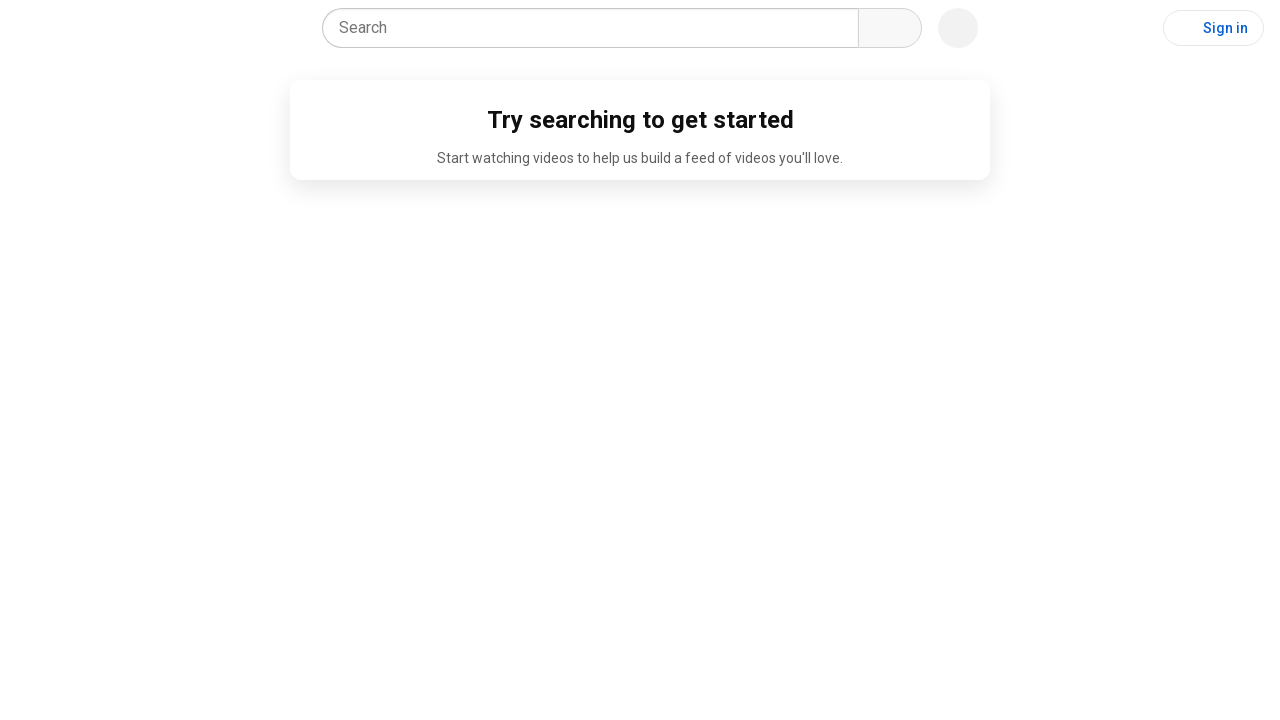

YouTube homepage reloaded completely (DOM content loaded)
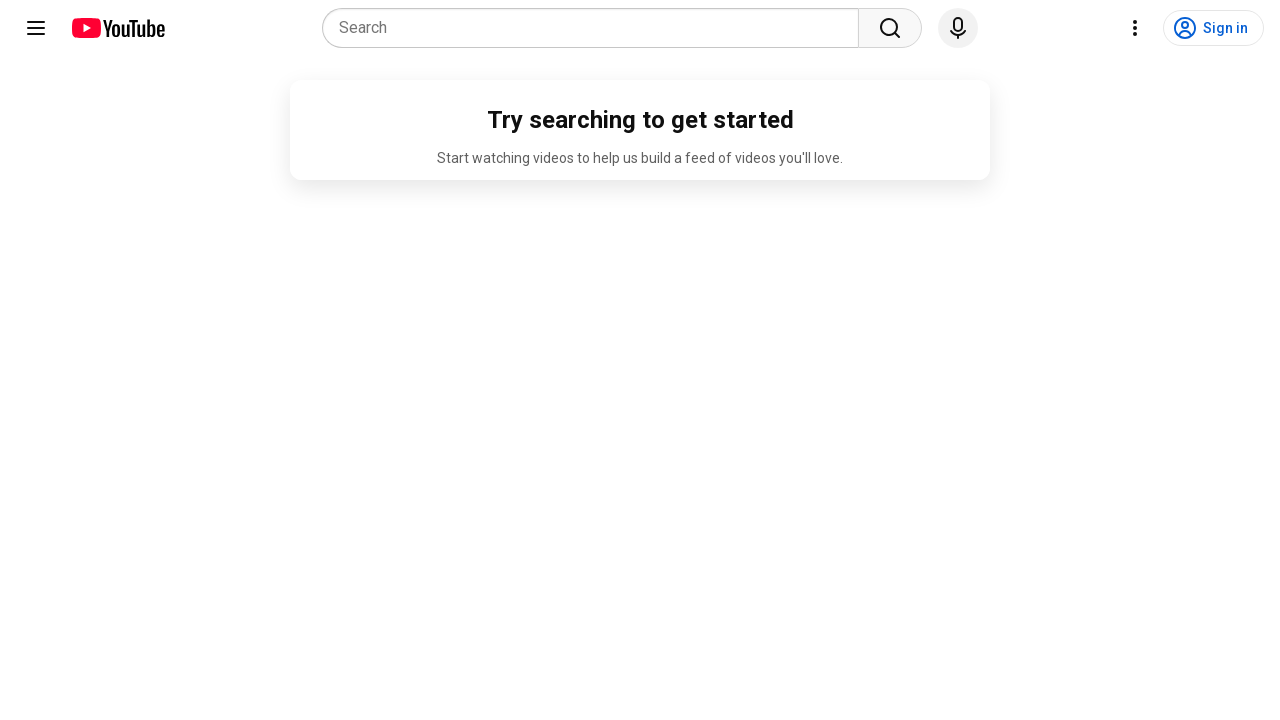

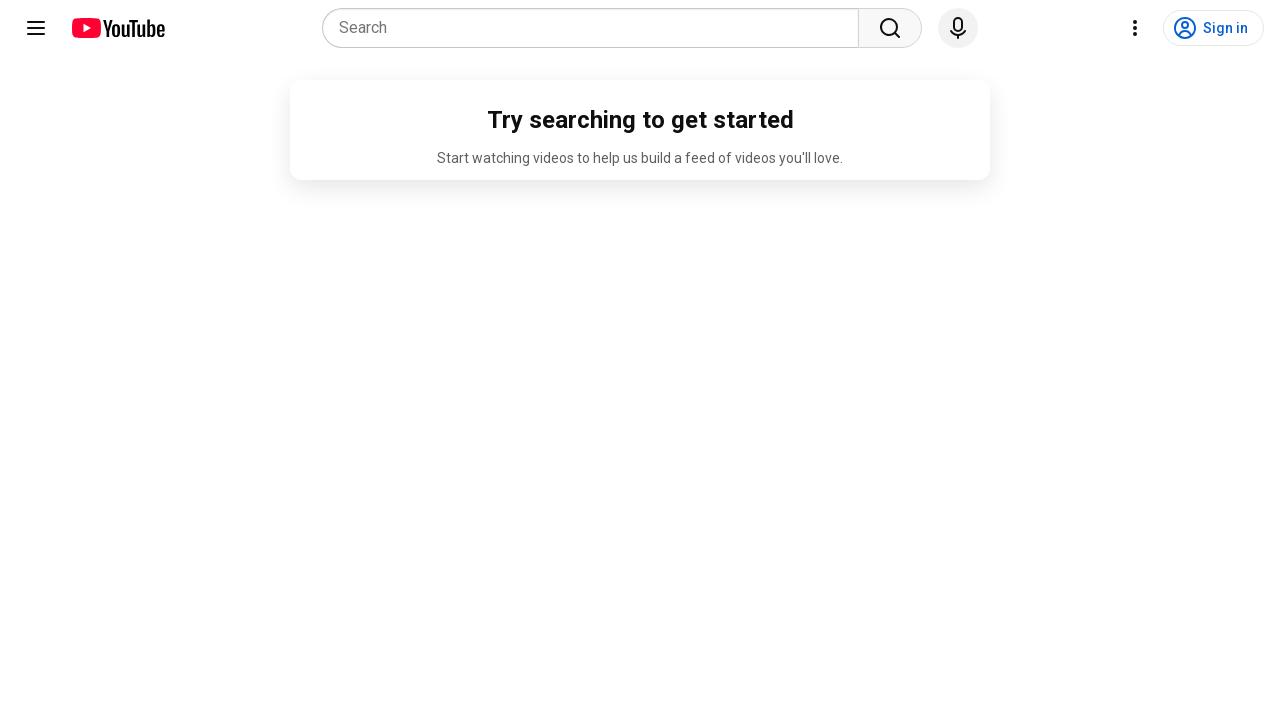